Tests accepting a simple JavaScript alert by clicking a button and accepting the alert dialog

Starting URL: https://www.tutorialspoint.com/selenium/practice/alerts.php

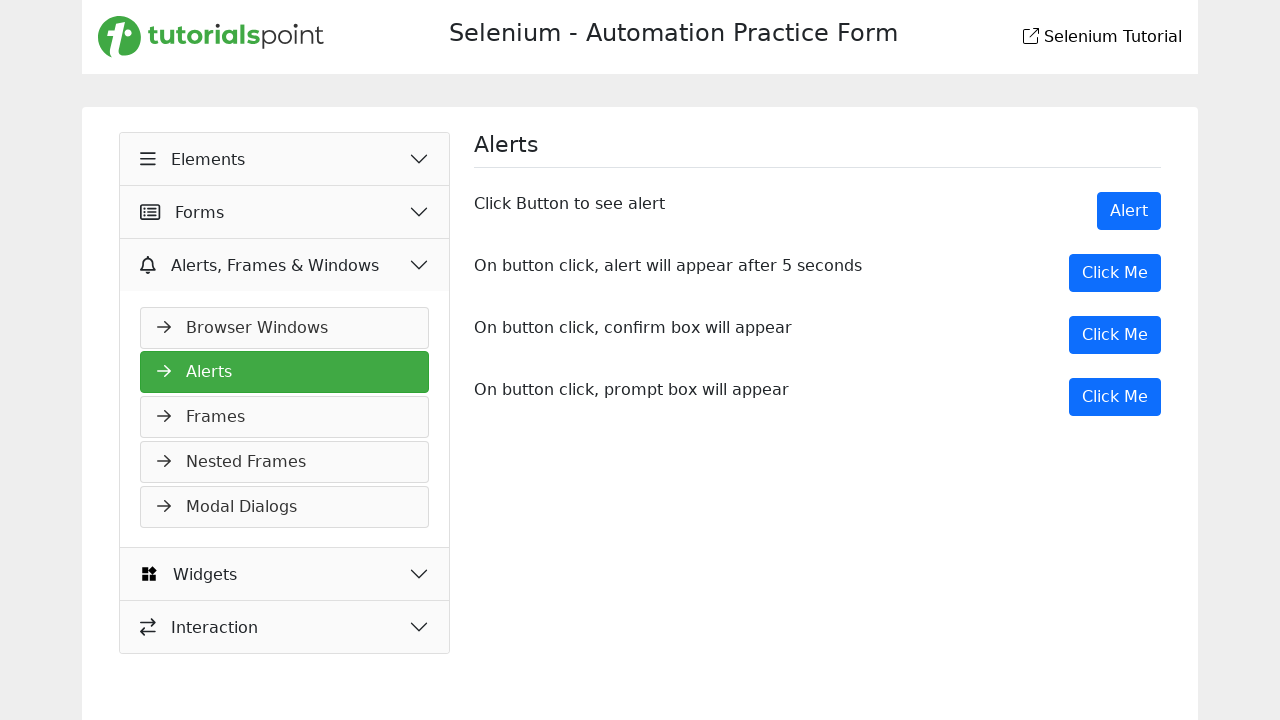

Clicked Alert button to trigger JavaScript alert at (1129, 211) on xpath=//button[normalize-space()='Alert']
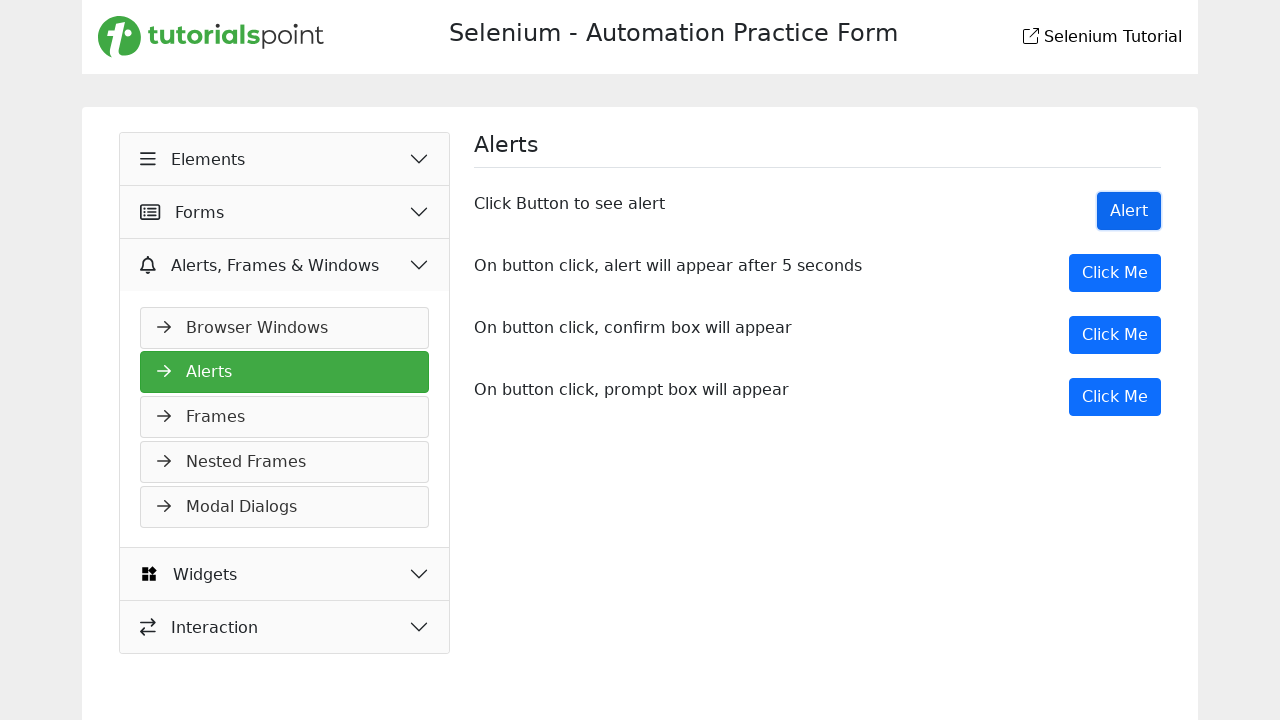

Set up dialog handler to accept alert
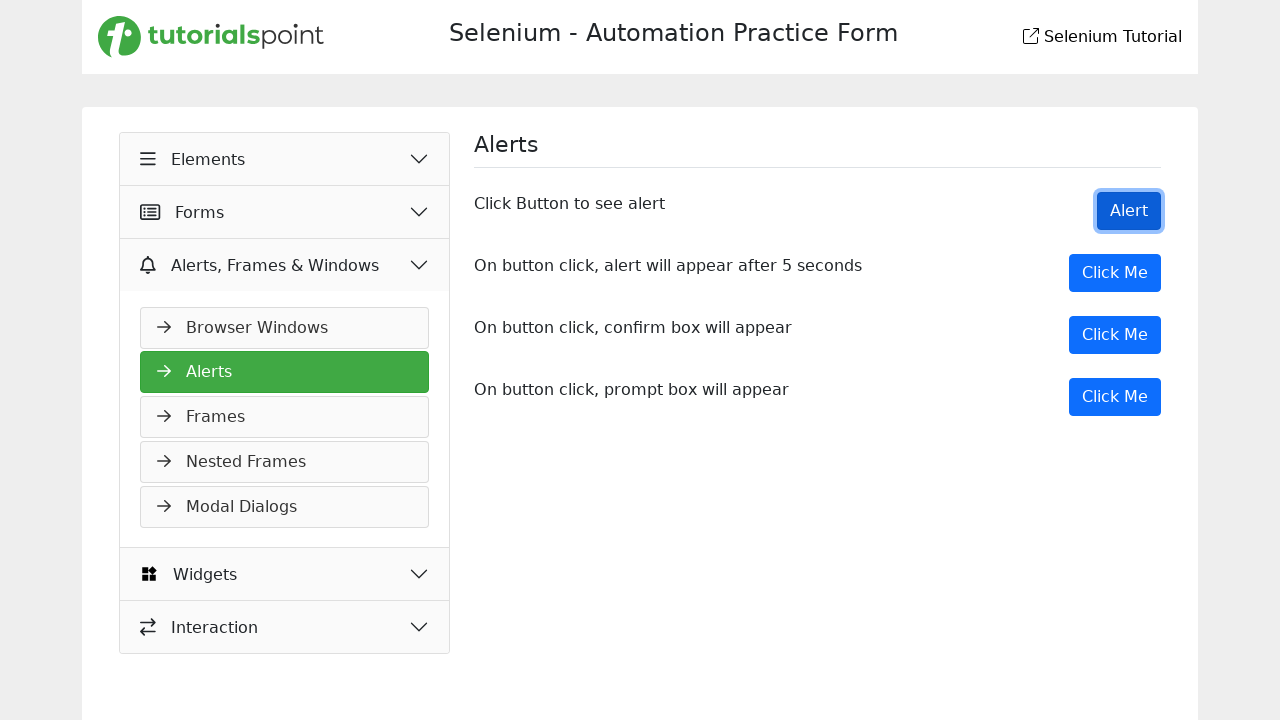

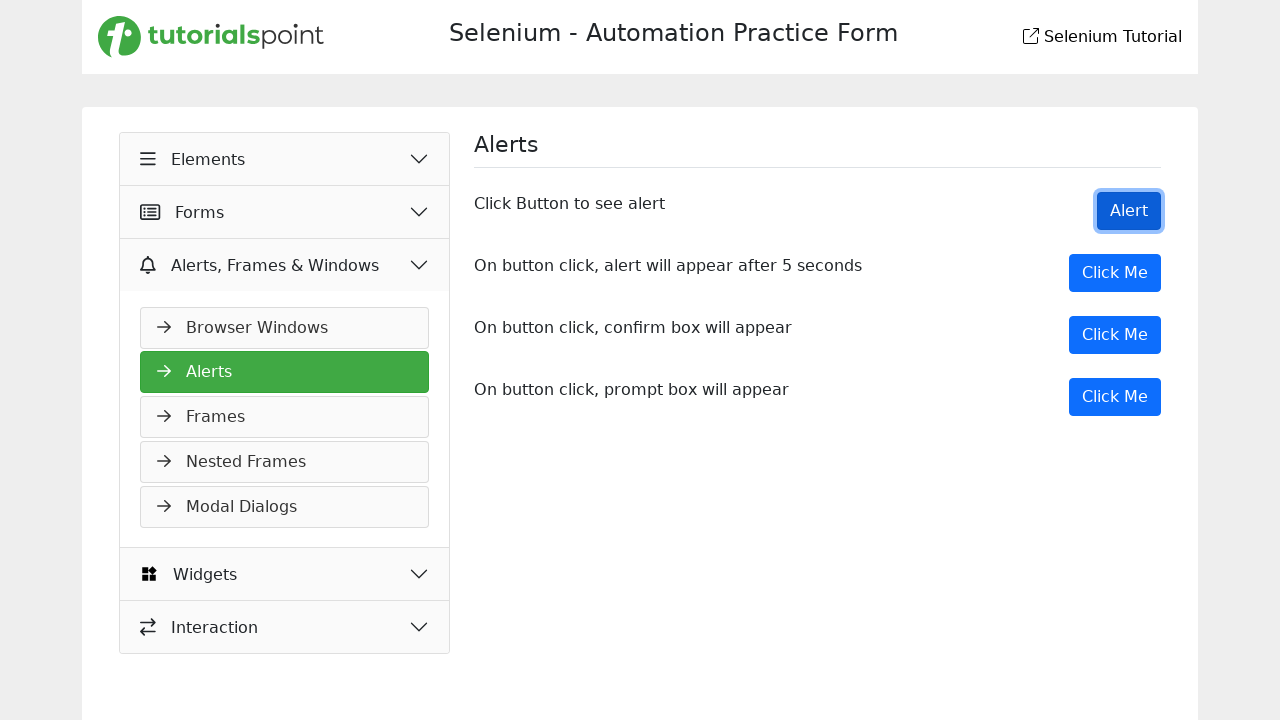